Navigates to W3Schools HTML tables tutorial page and verifies that tables are present on the page.

Starting URL: https://www.w3schools.com/html/html_tables.asp

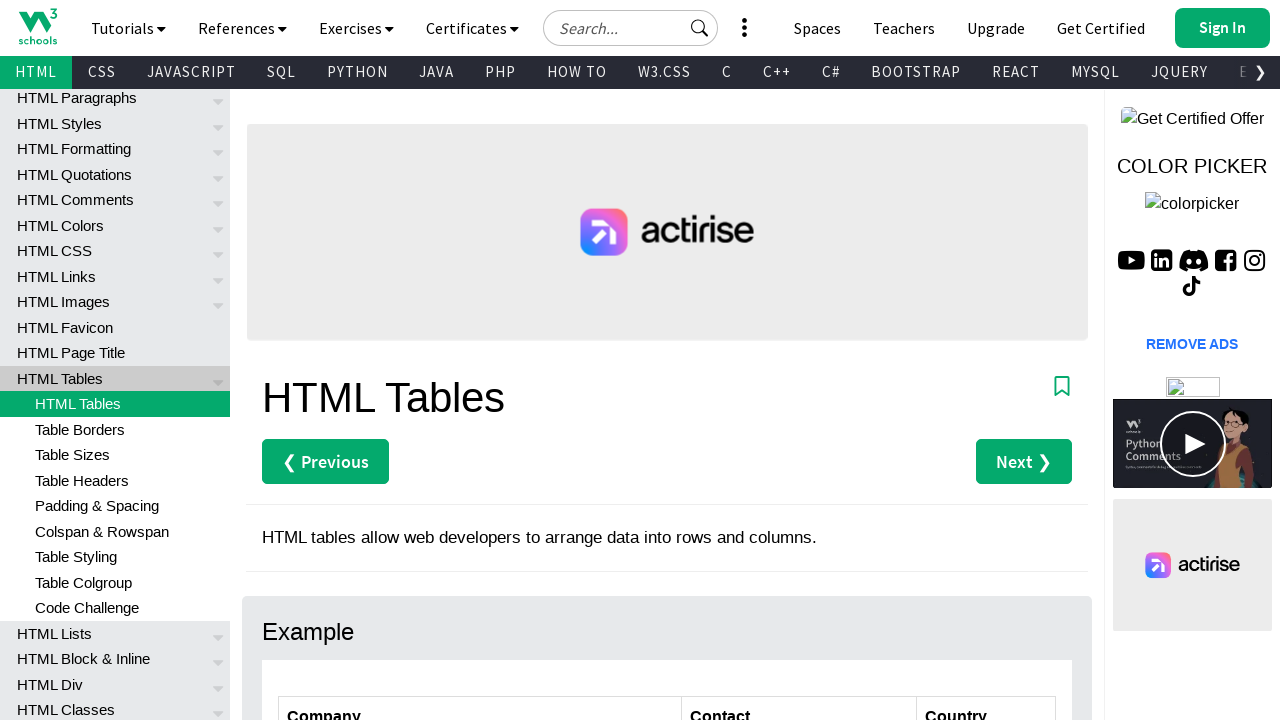

Navigated to W3Schools HTML tables tutorial page
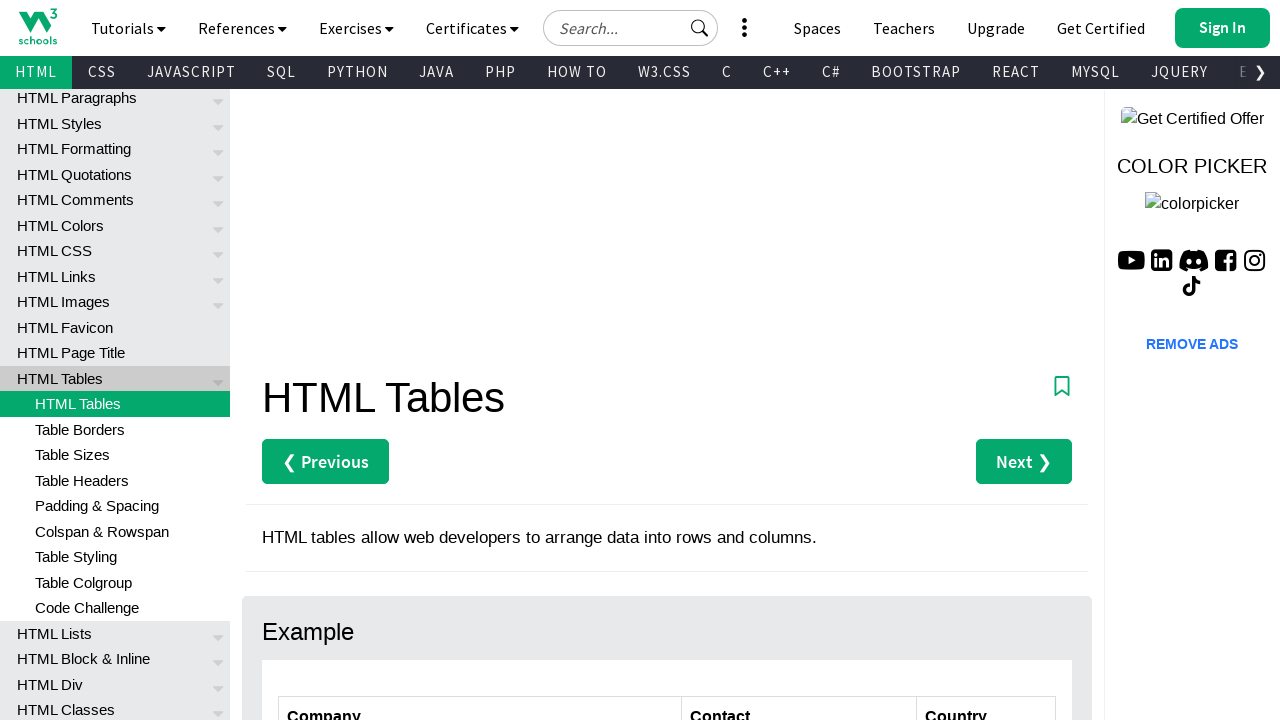

Page loaded and table selector became available
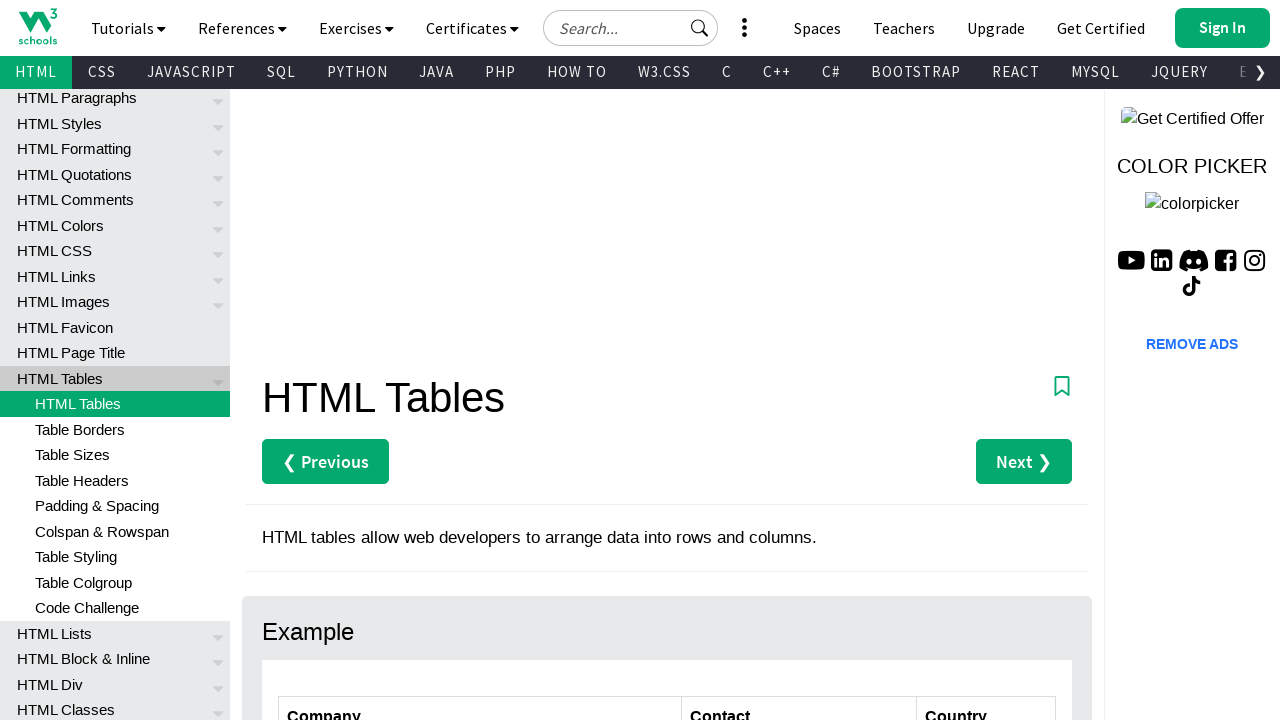

Found 2 tables on the page
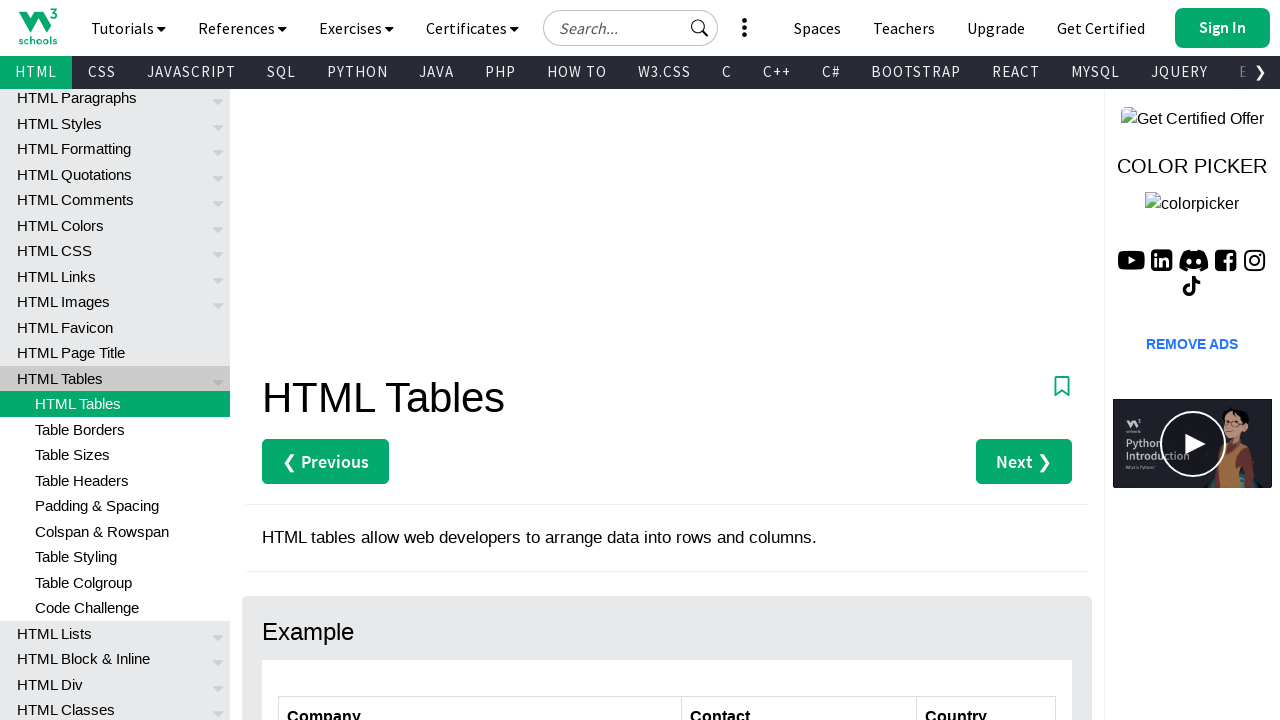

Assertion passed: tables are present on the page
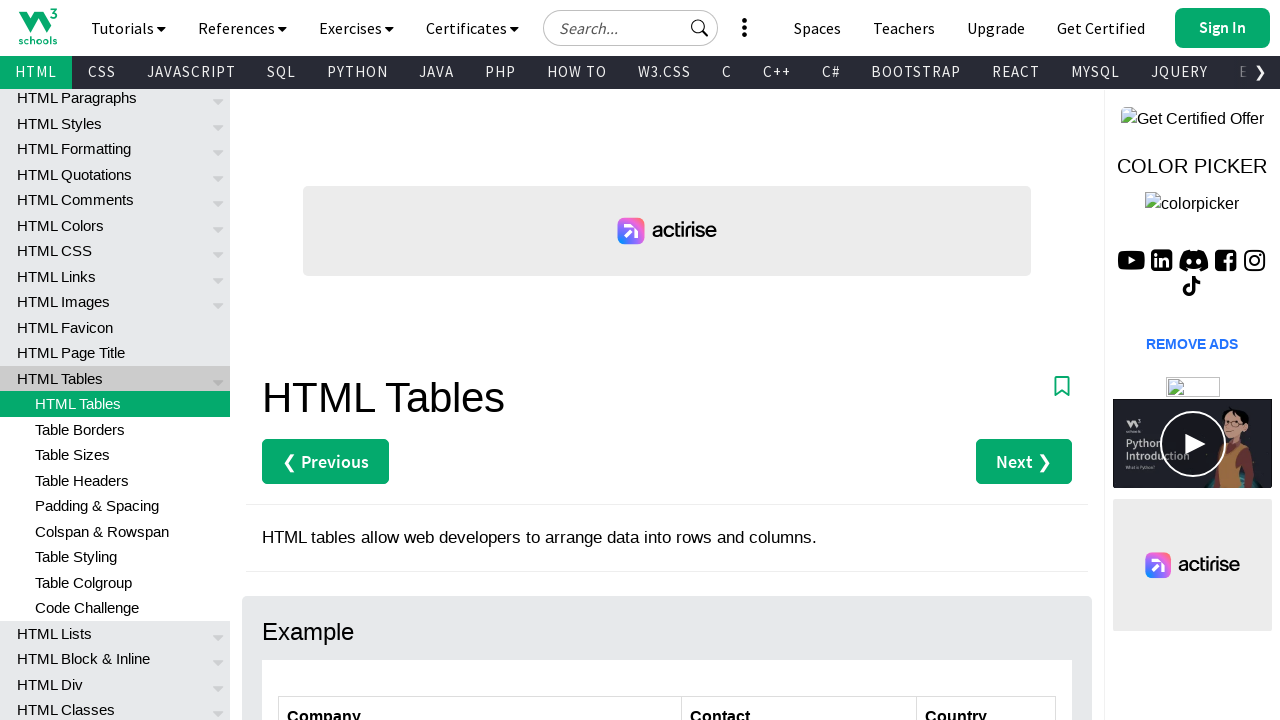

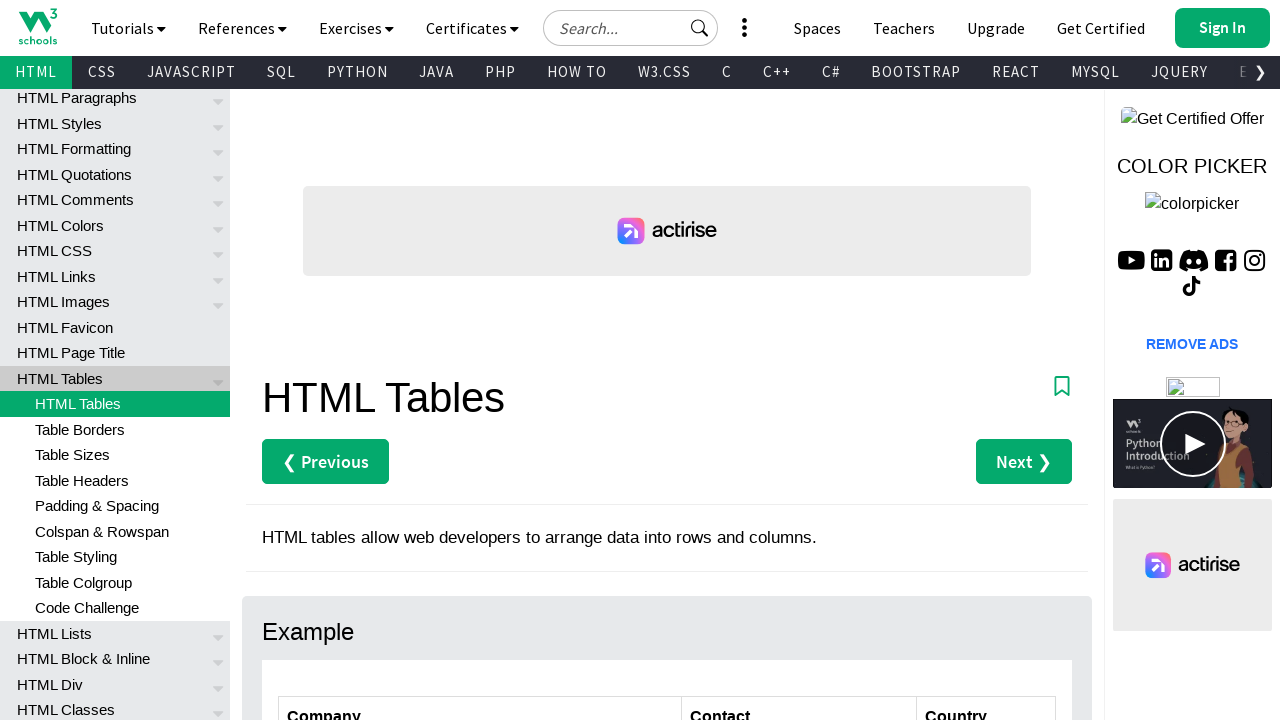